Navigates to OpenStax business subject page and waits for book content to load

Starting URL: https://openstax.org/subjects/business

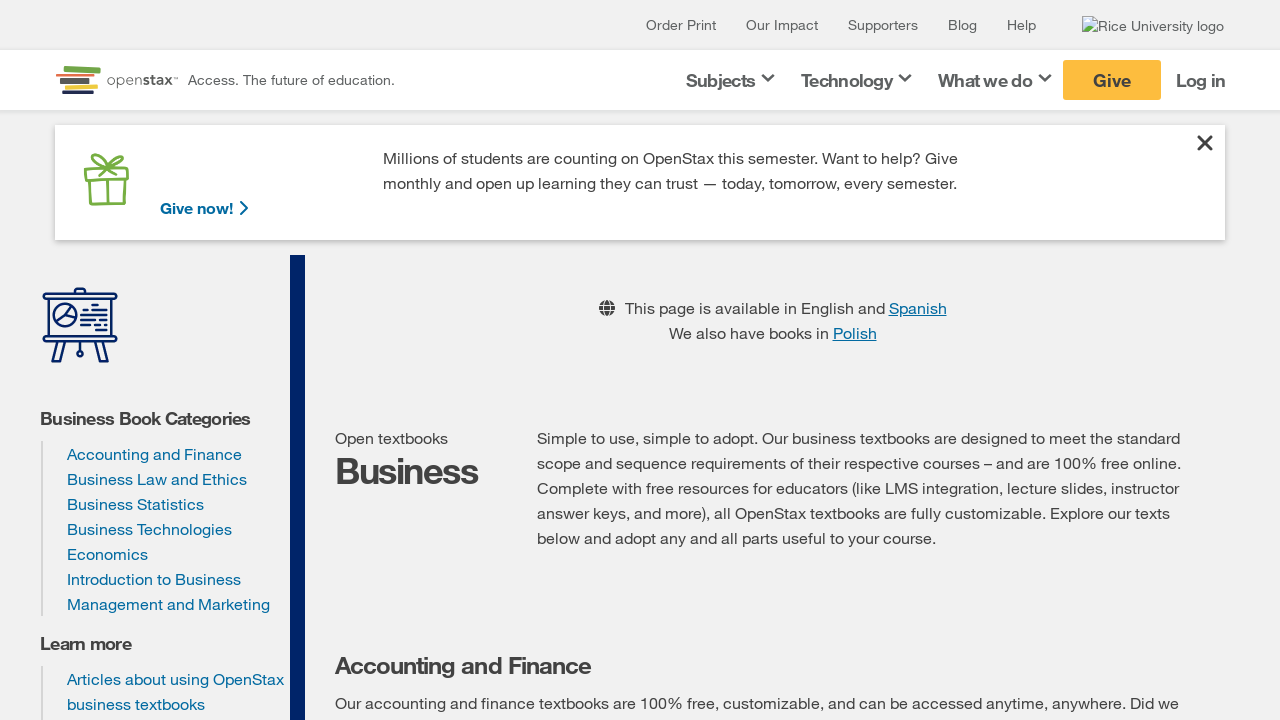

Navigated to OpenStax business subject page
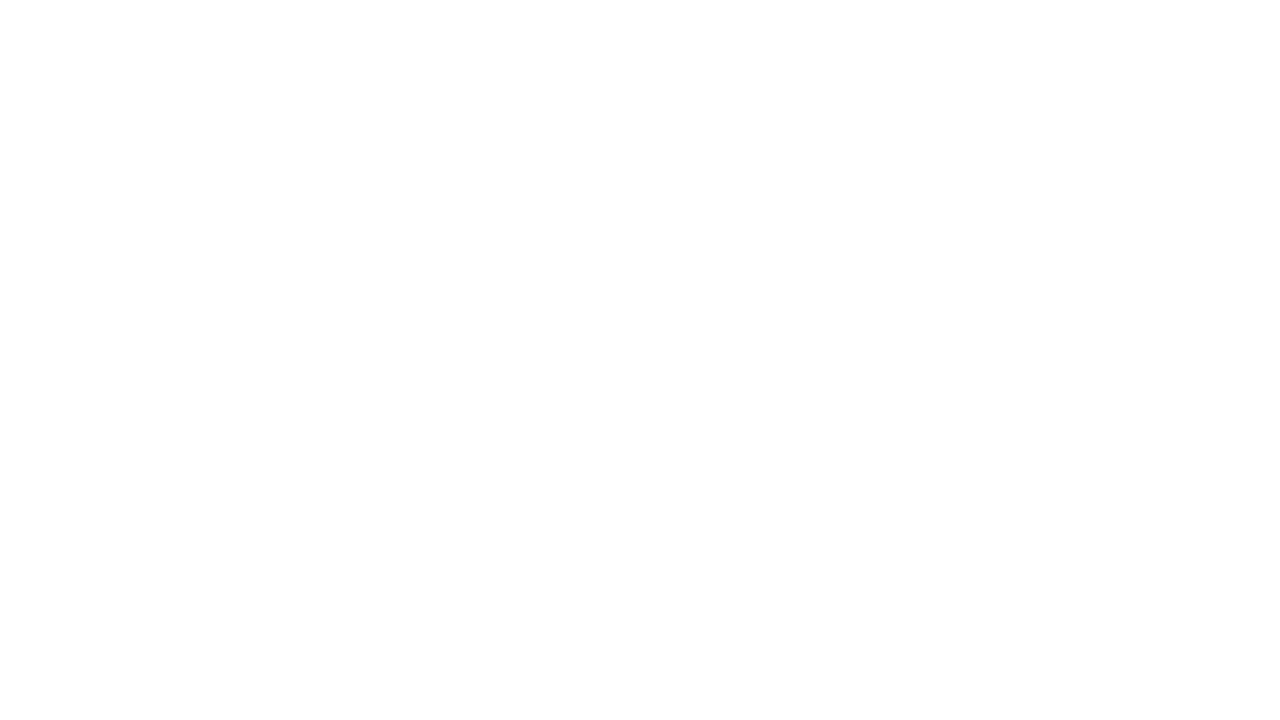

Book content loaded and became visible
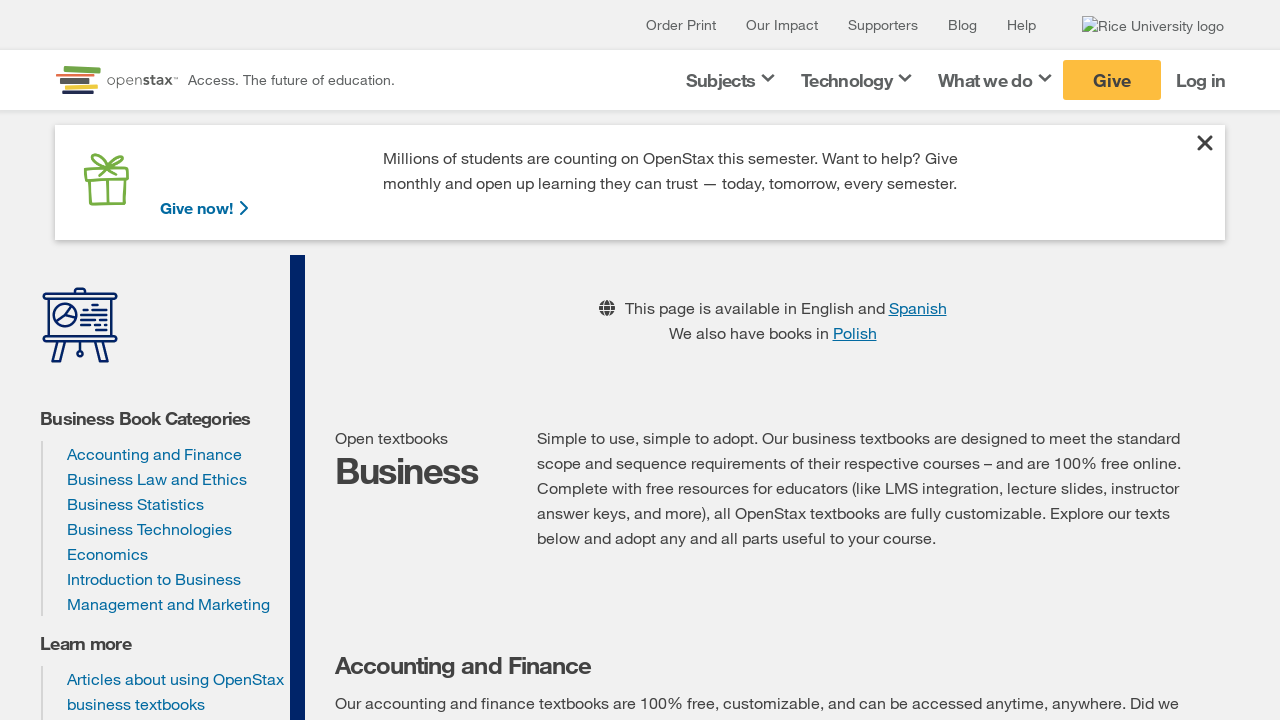

Queried page and found 7 book elements
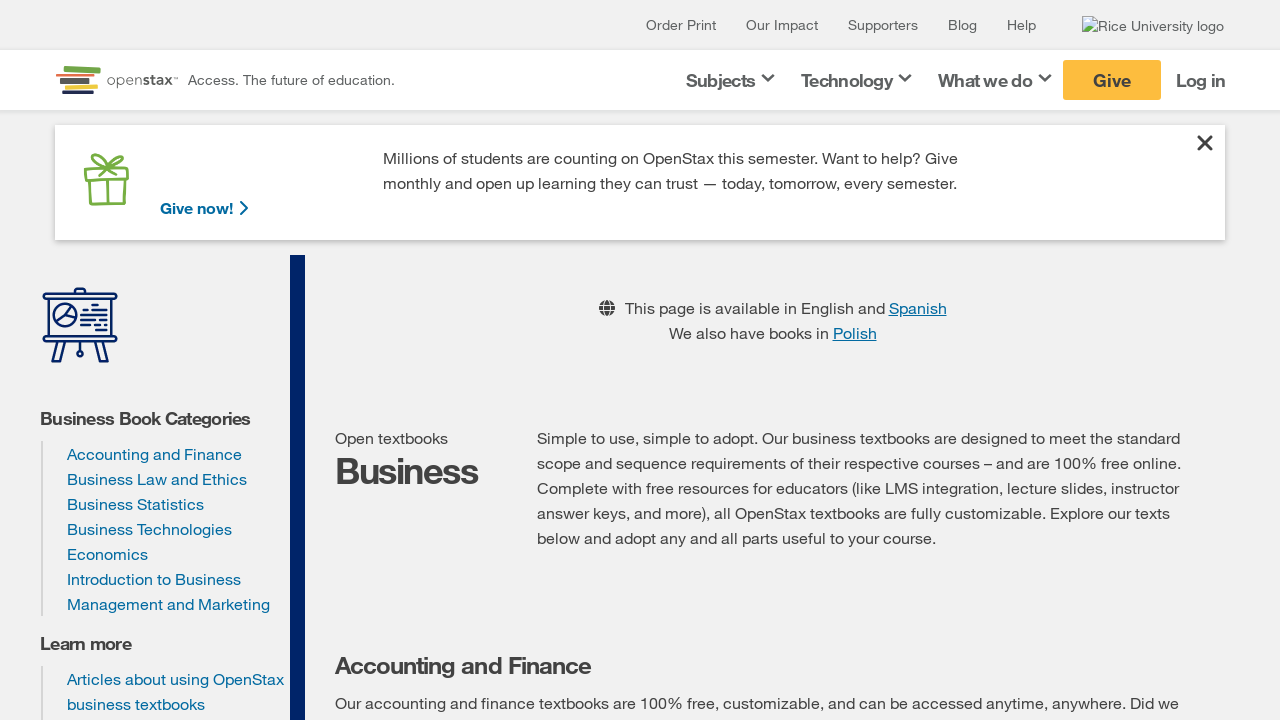

Verified that book elements are present on the page
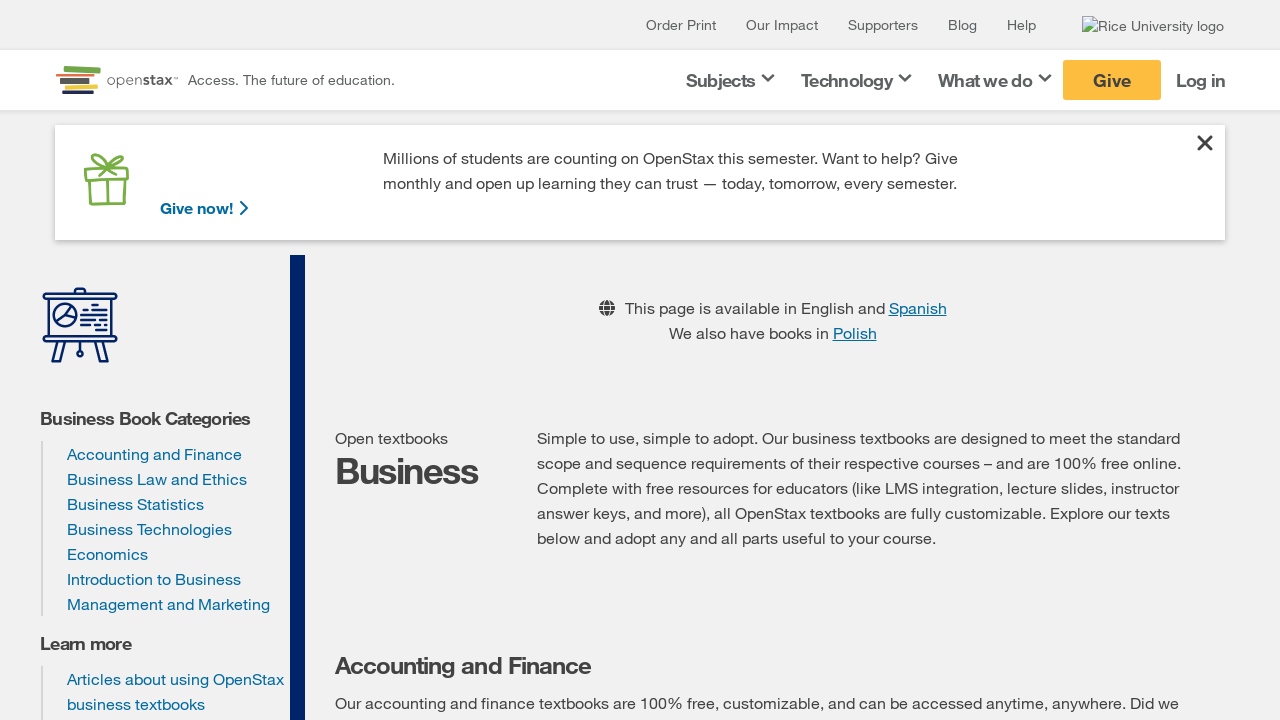

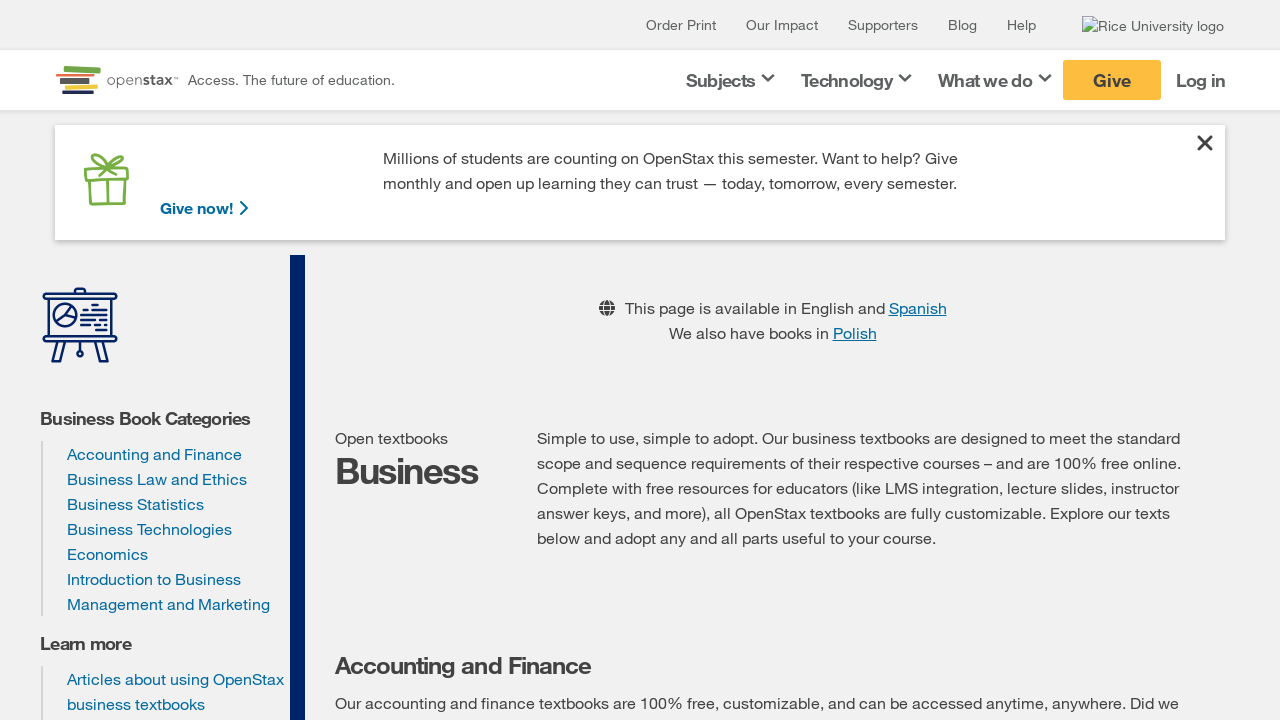